Tests dynamic content loading by clicking a start button and waiting for dynamically loaded text to appear

Starting URL: https://the-internet.herokuapp.com/dynamic_loading/2

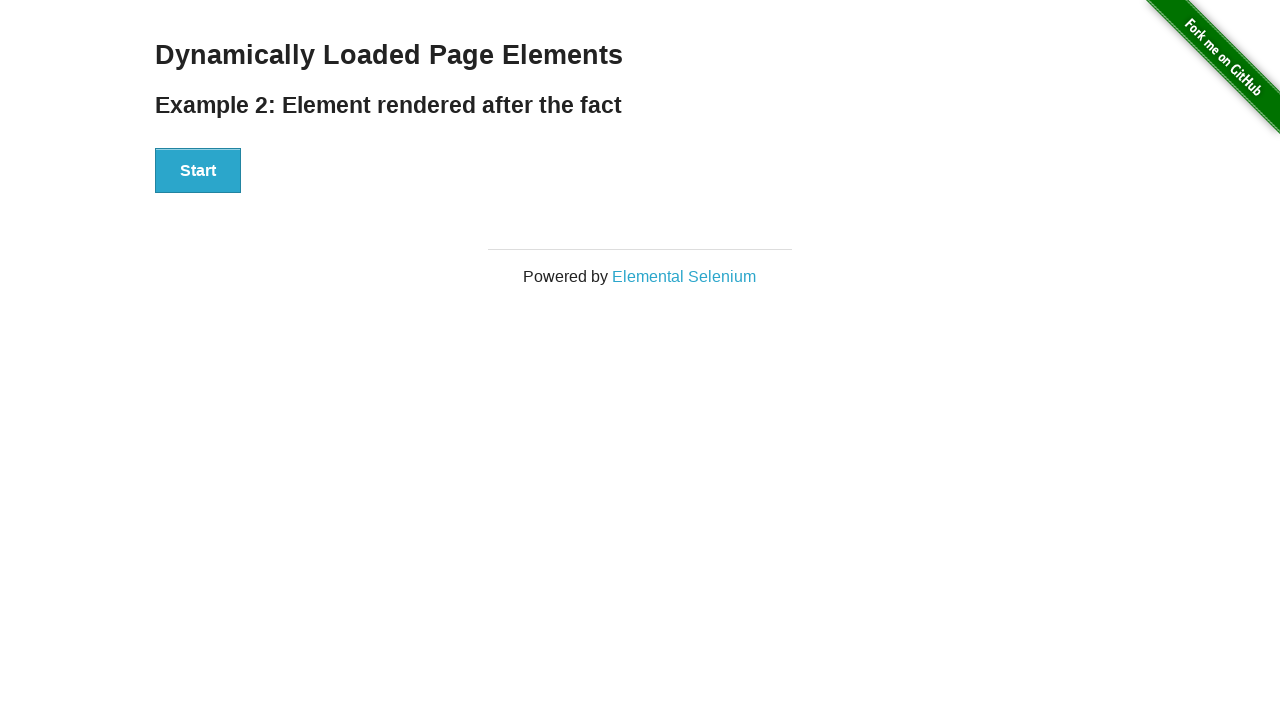

Clicked start button to trigger dynamic content loading at (198, 171) on xpath=//div[@id='start']/button
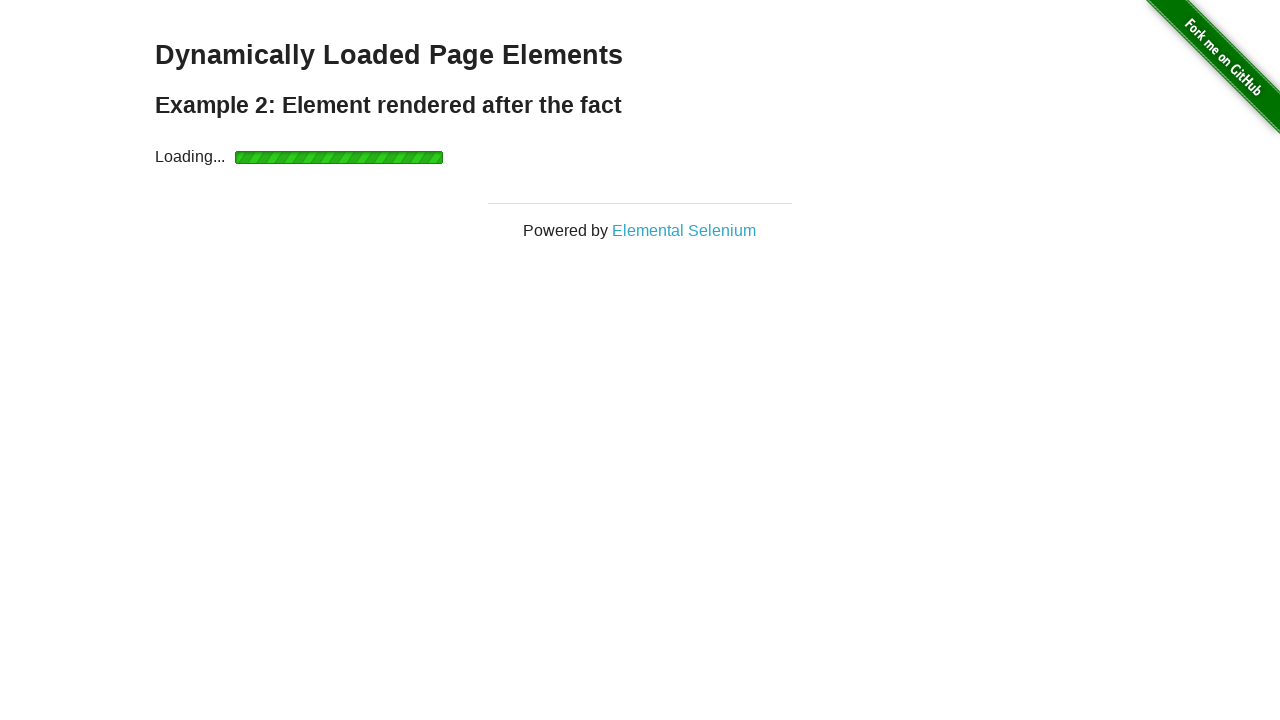

Dynamic content loaded - finish h4 element is now visible
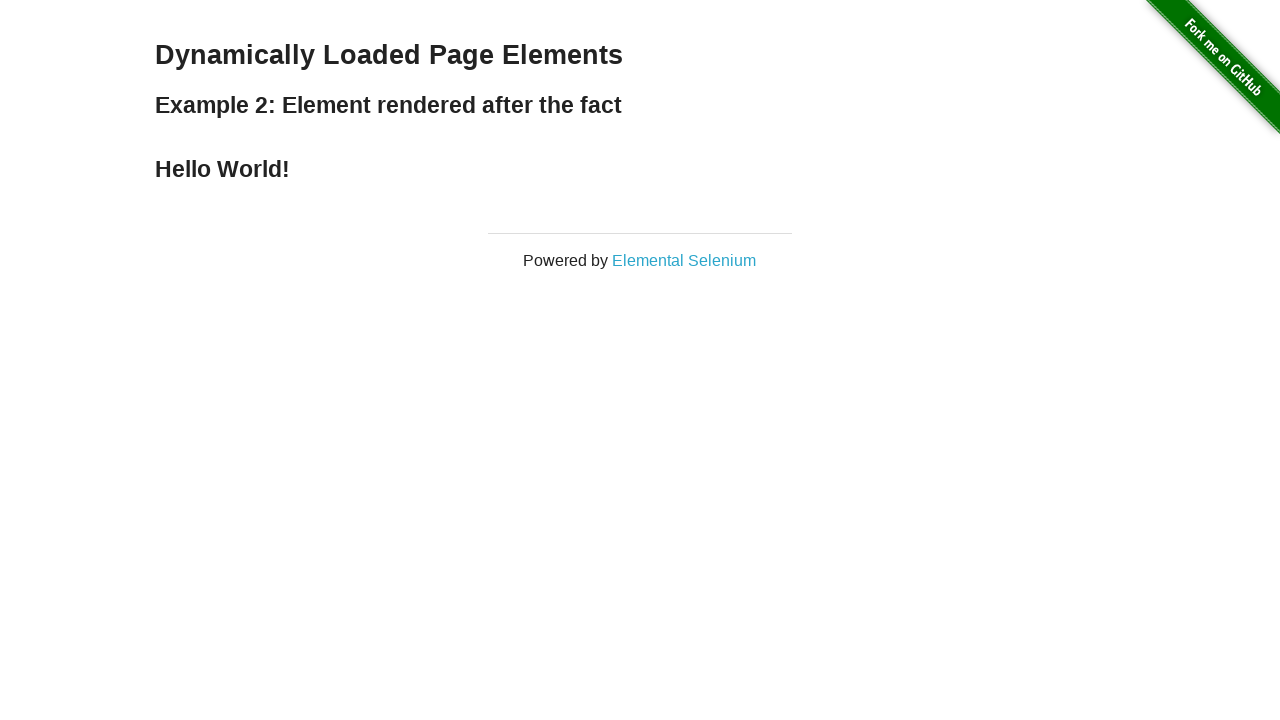

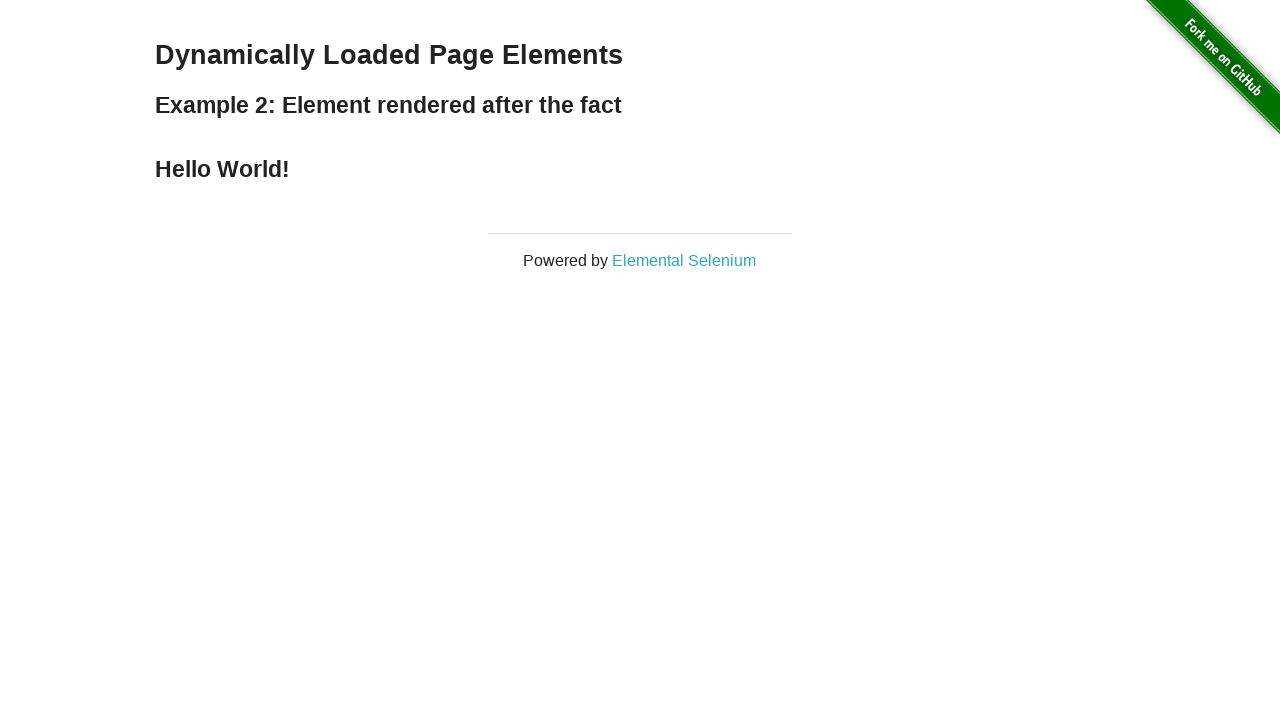